Tests the DNS host record lookup functionality on HackerTarget by entering a domain name in the search field and submitting the query, then waiting for results to display.

Starting URL: https://hackertarget.com/find-dns-host-records/

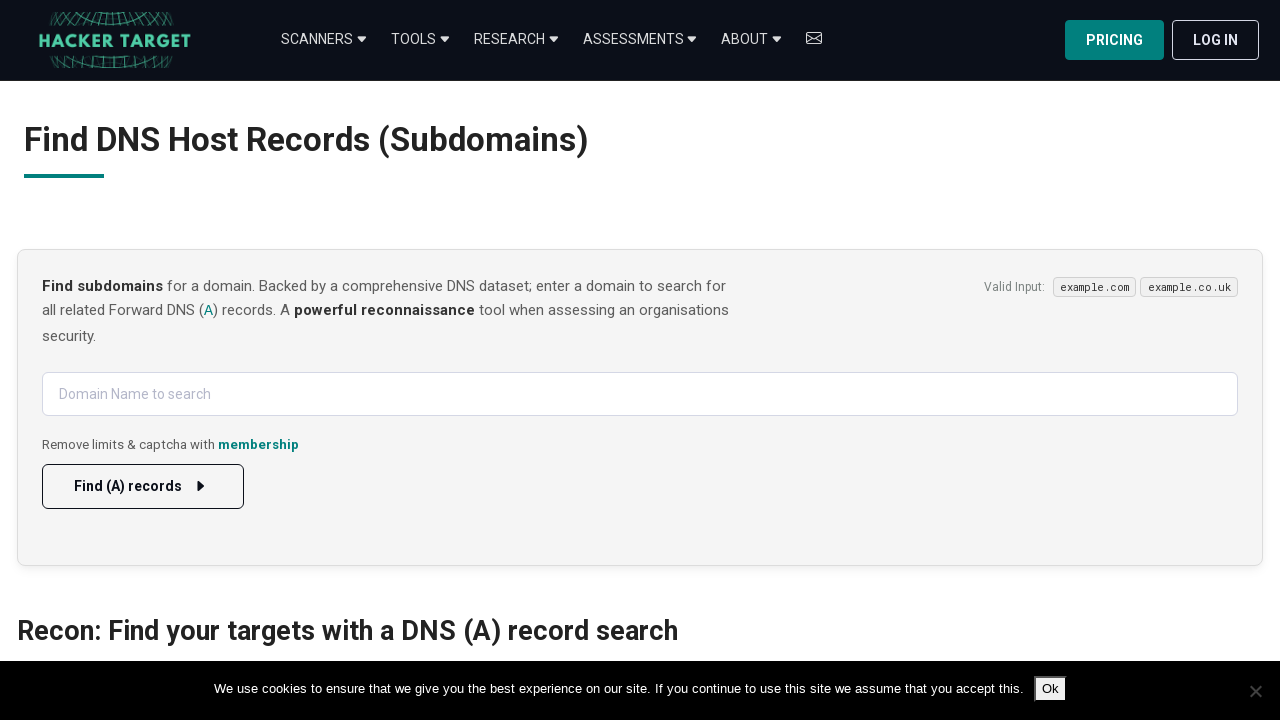

Filled domain input field with 'example.org' on input[name='theinput']
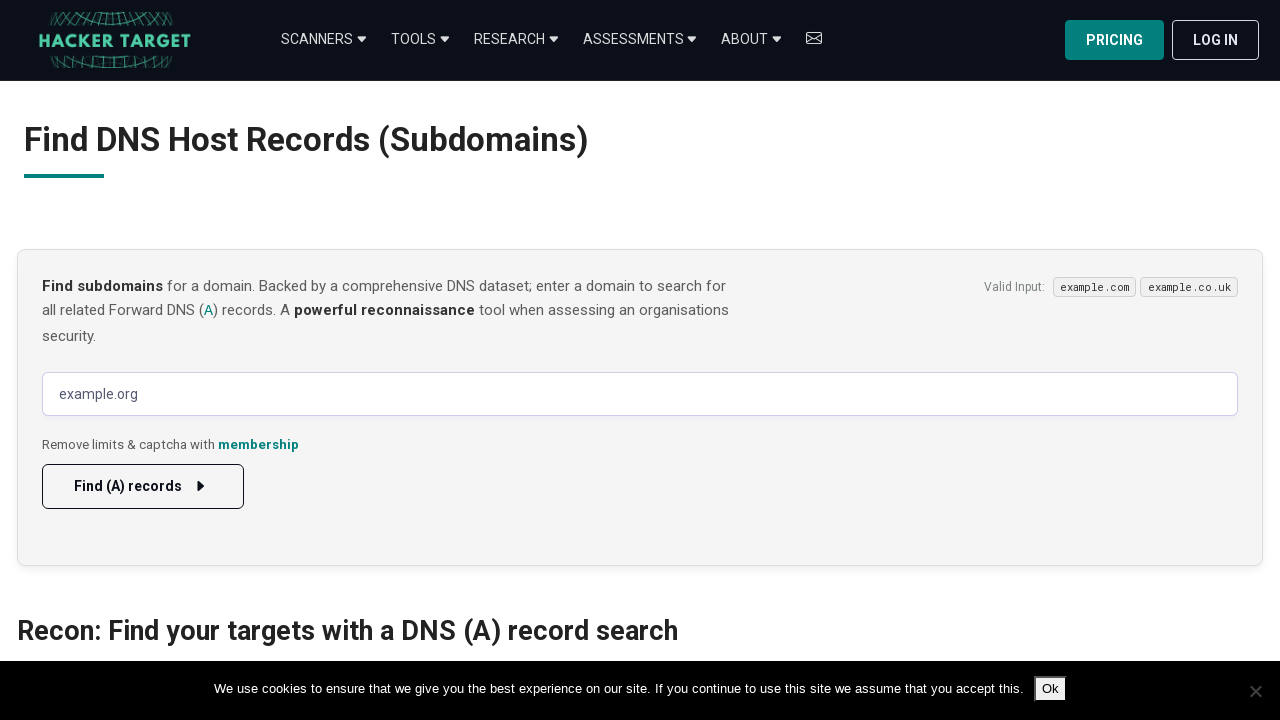

Pressed Enter to submit DNS lookup query on input[name='theinput']
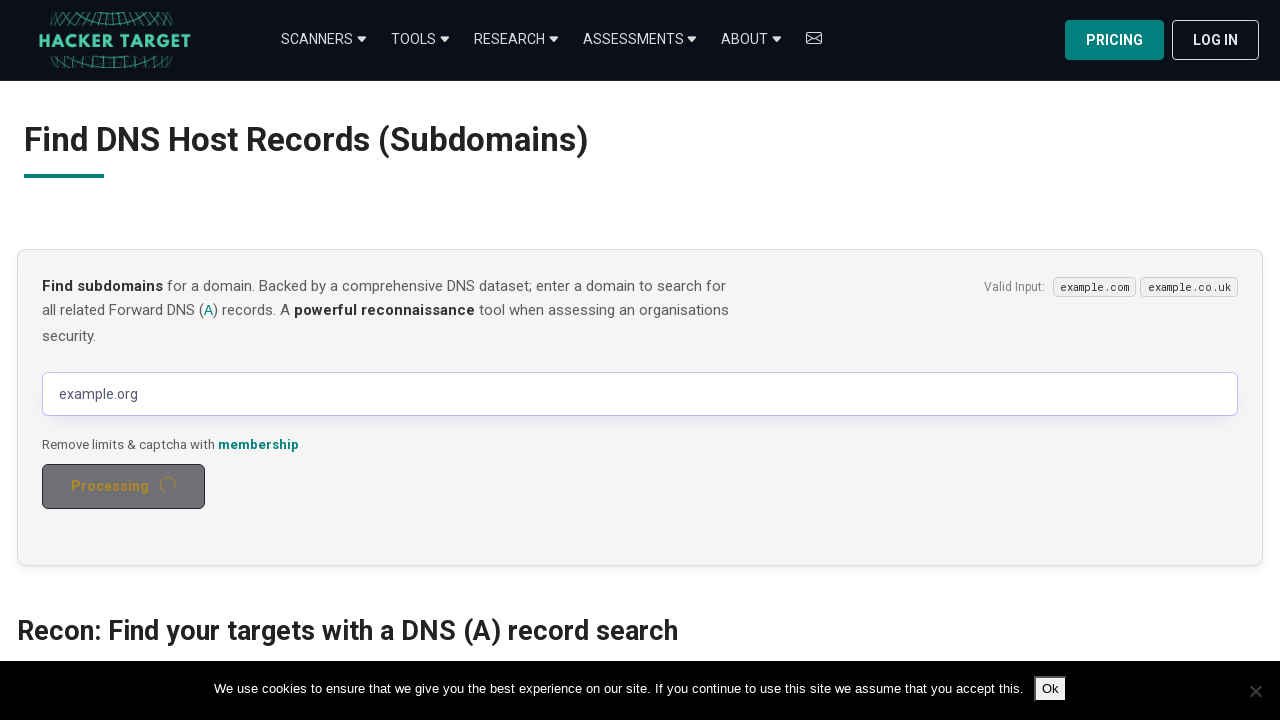

DNS host records results loaded and displayed
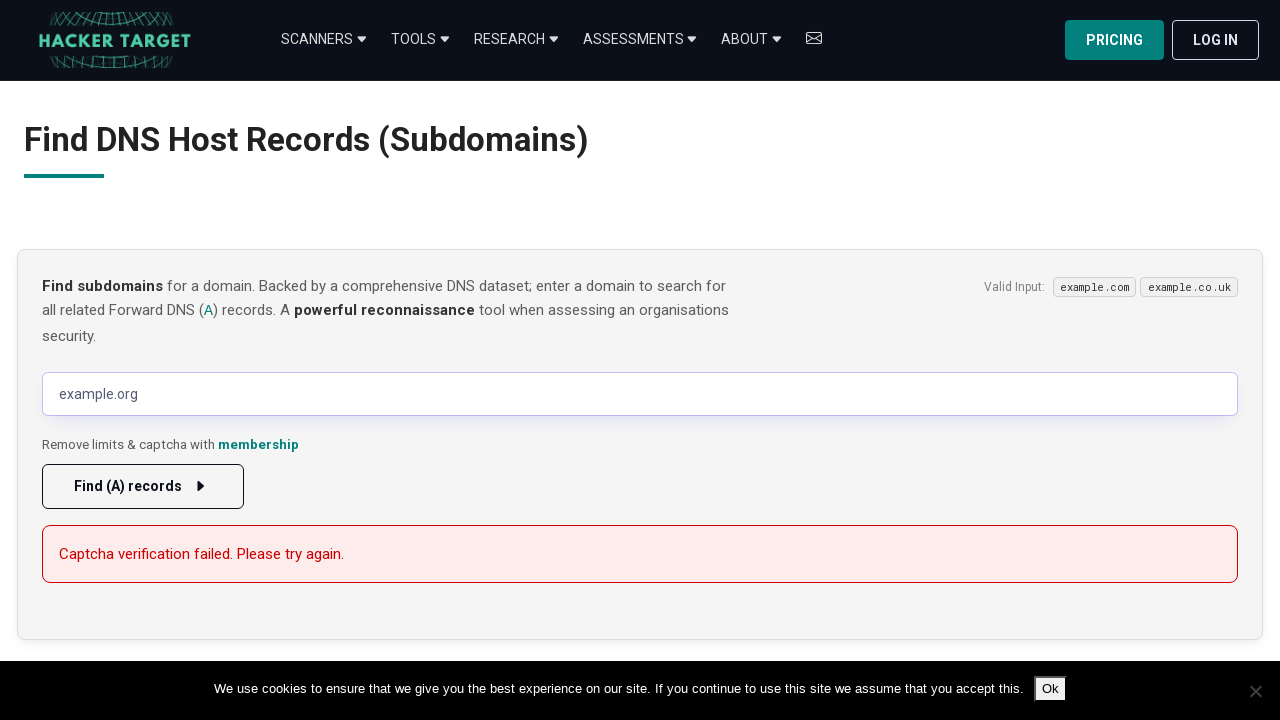

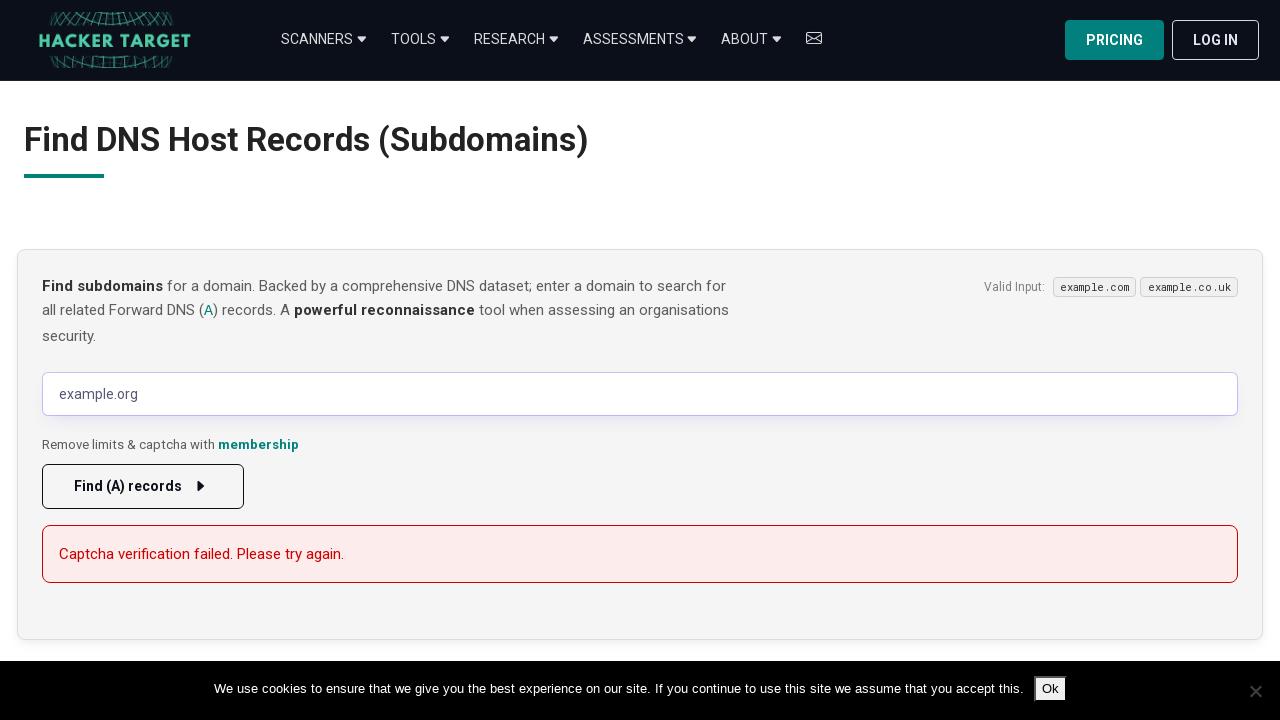